Navigates to Hepsiburada (Turkish e-commerce site) homepage to verify the page loads successfully

Starting URL: https://hepsiburada.com

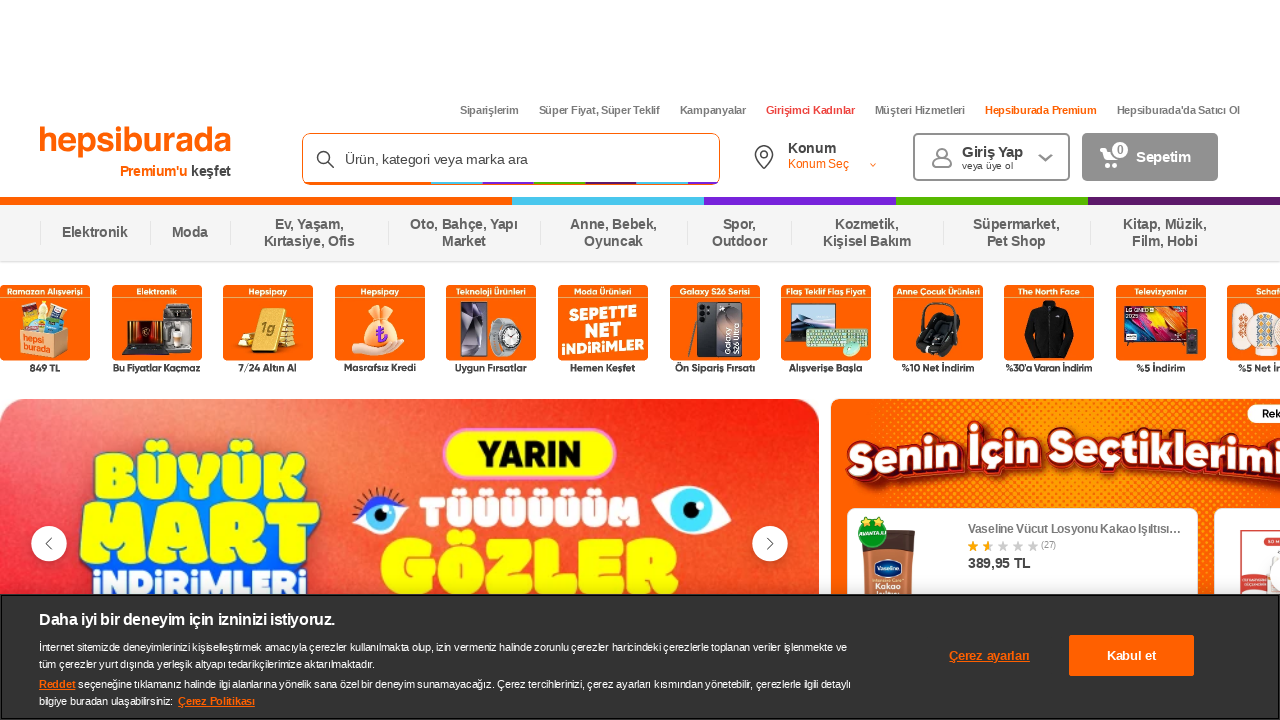

Waited for Hepsiburada homepage to load (domcontentloaded state)
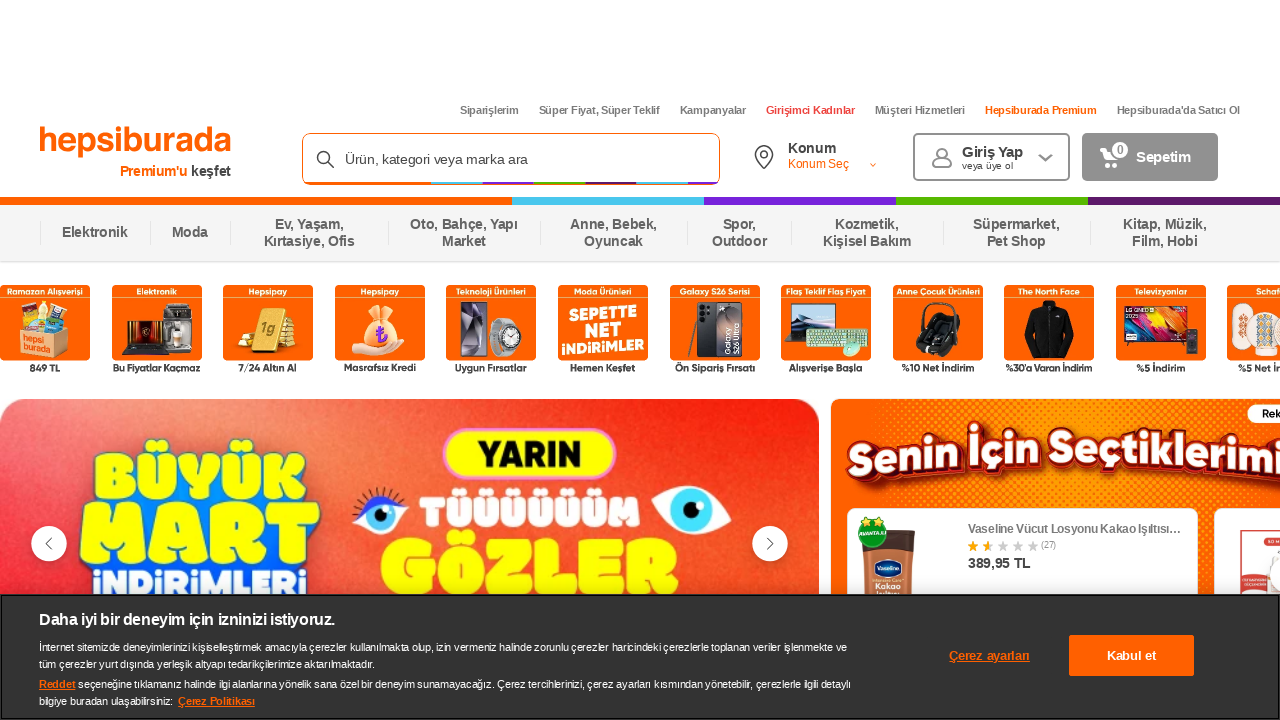

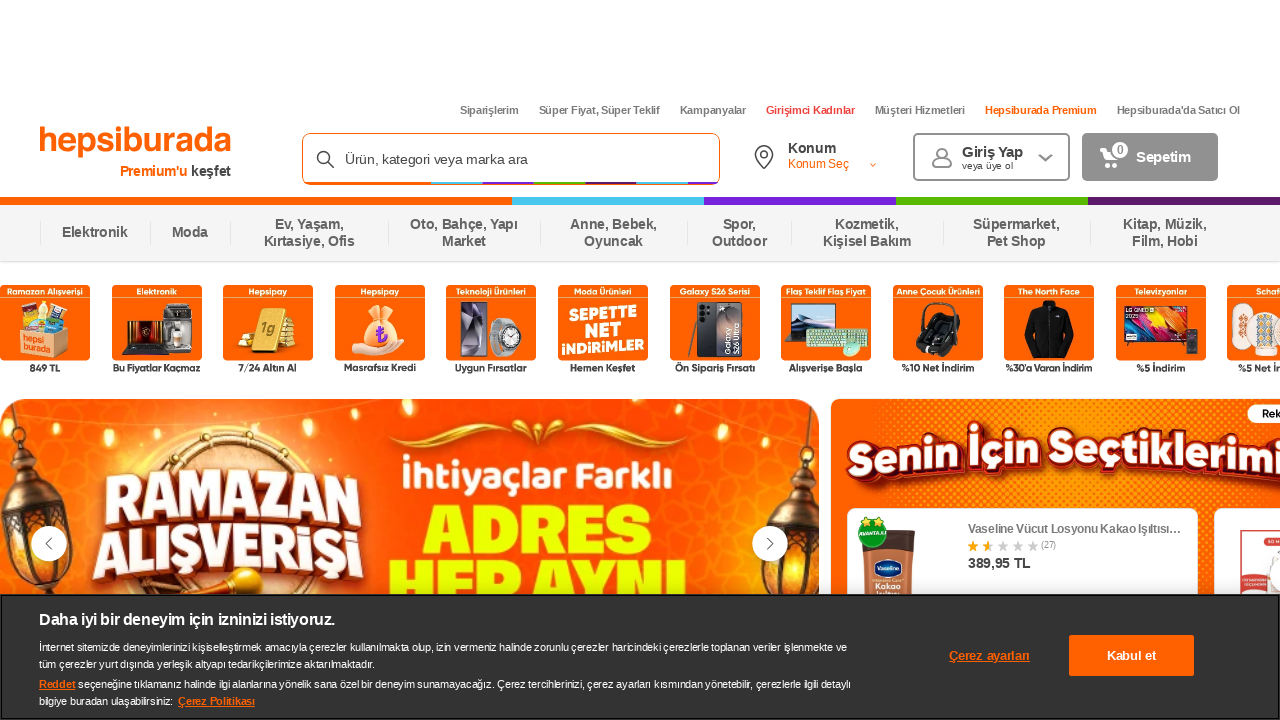